Validates that the automation tool "Selenium" is listed in the tools section

Starting URL: https://practice-automation.com/

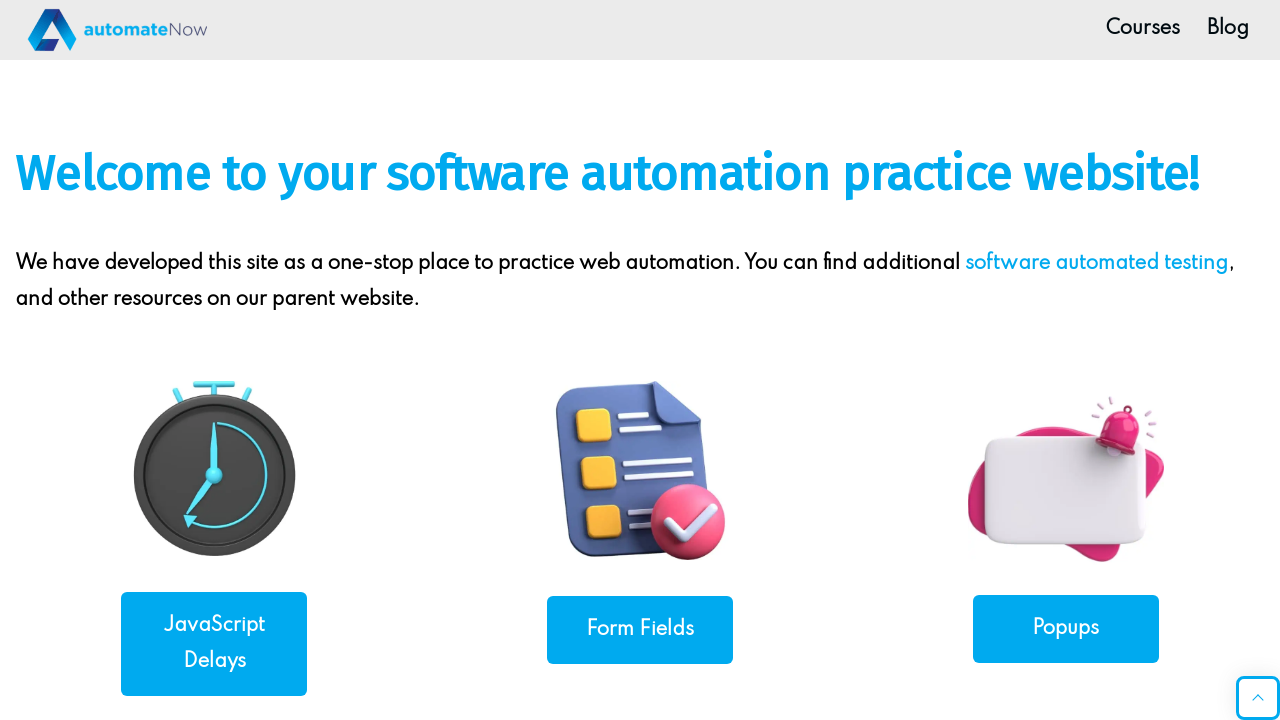

Clicked on form-fields link to navigate to the form page at (640, 630) on a[href*='form-fields']
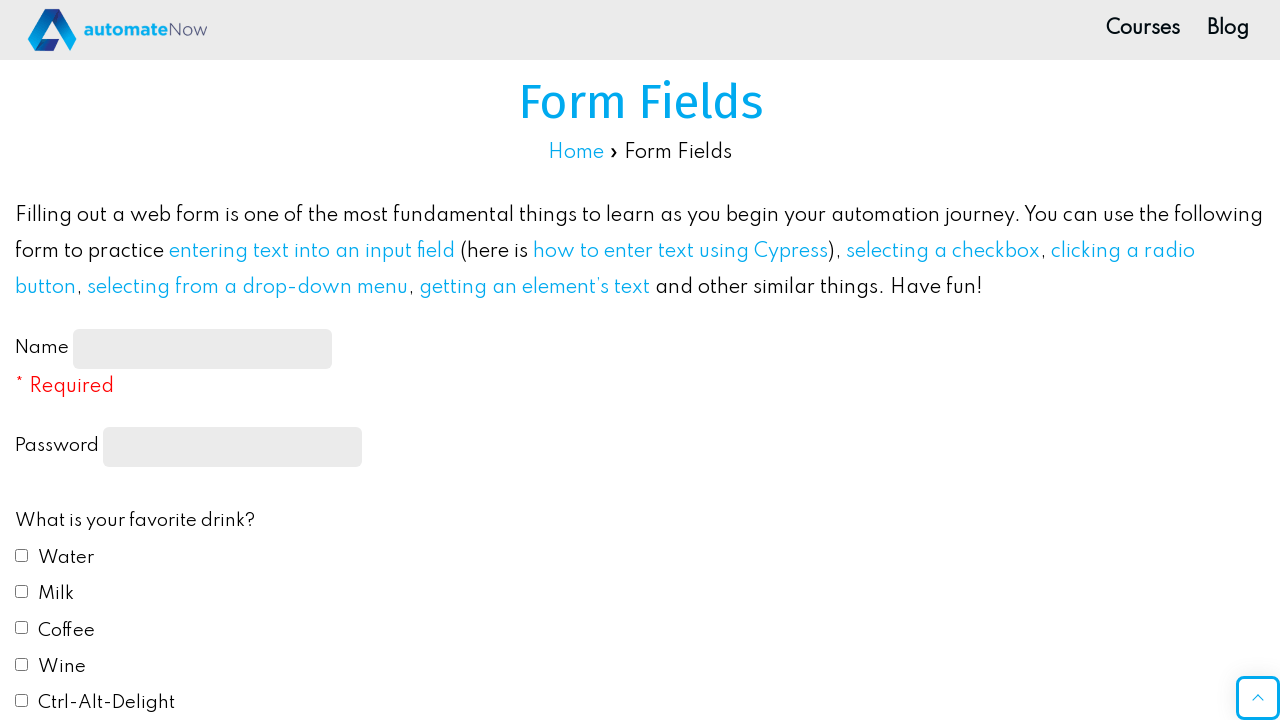

Waited for feedback form to load
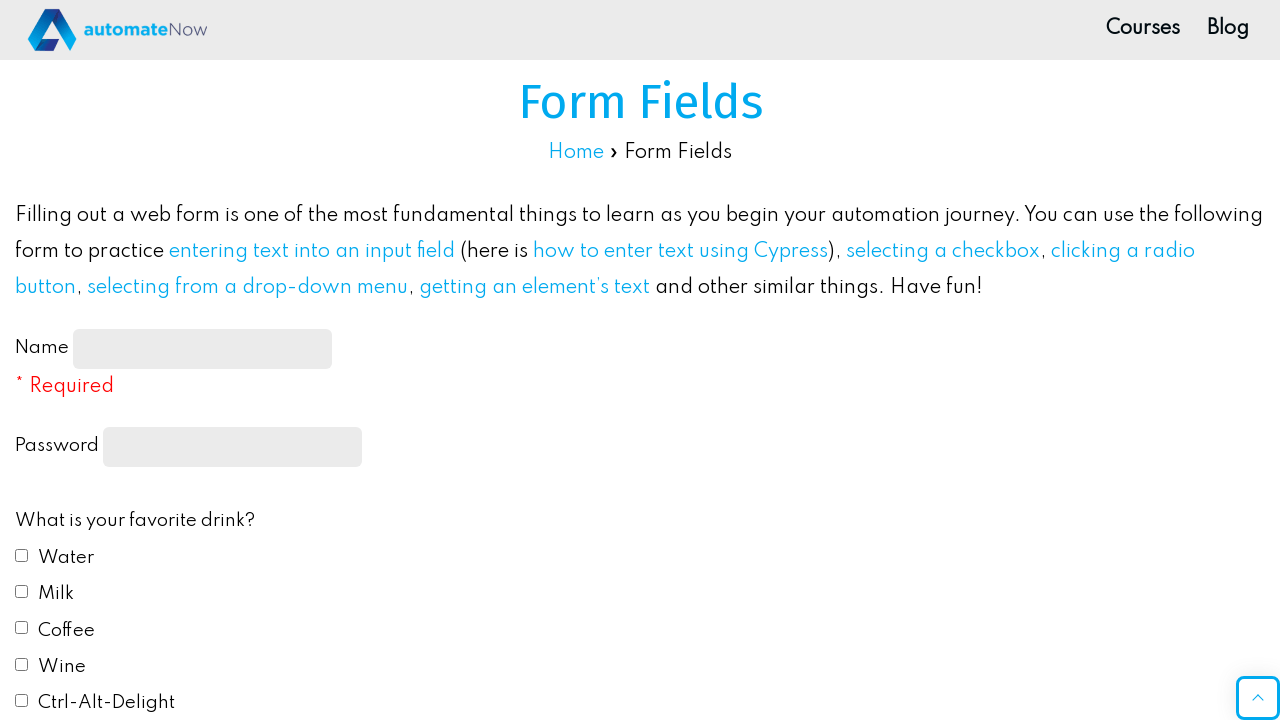

Located Selenium tool item in the form
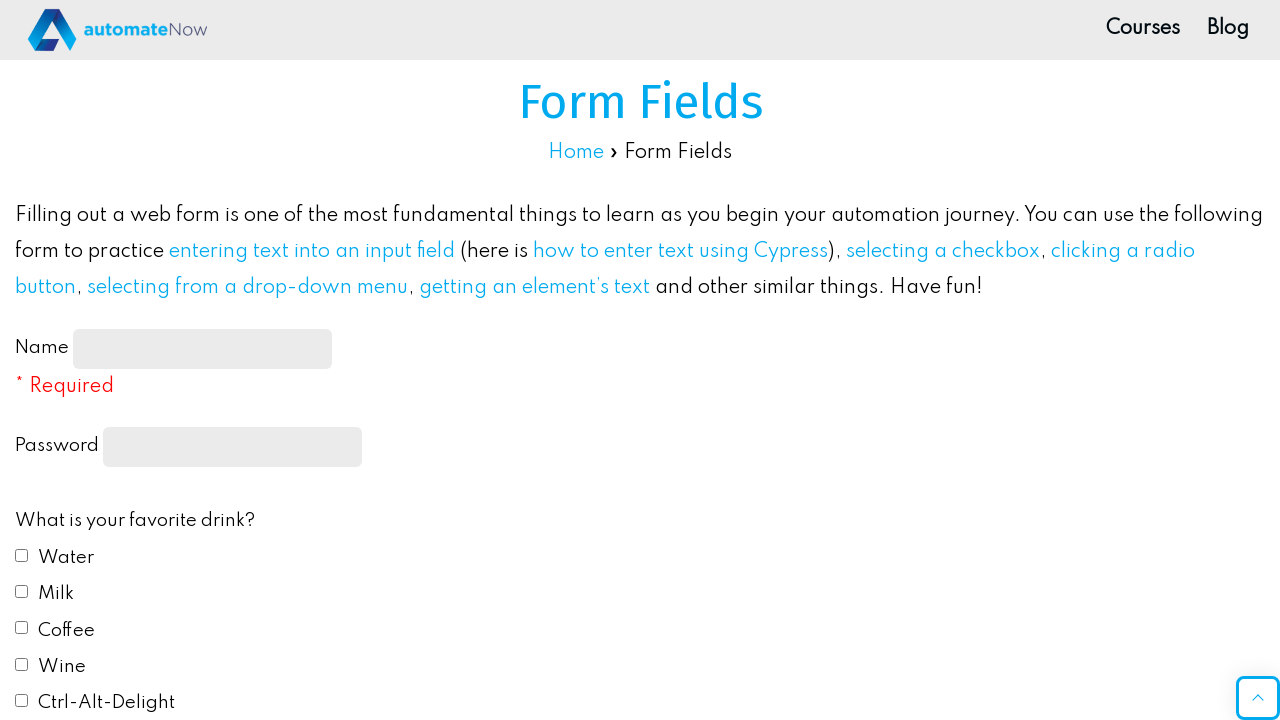

Verified that Selenium is visible in the tools list
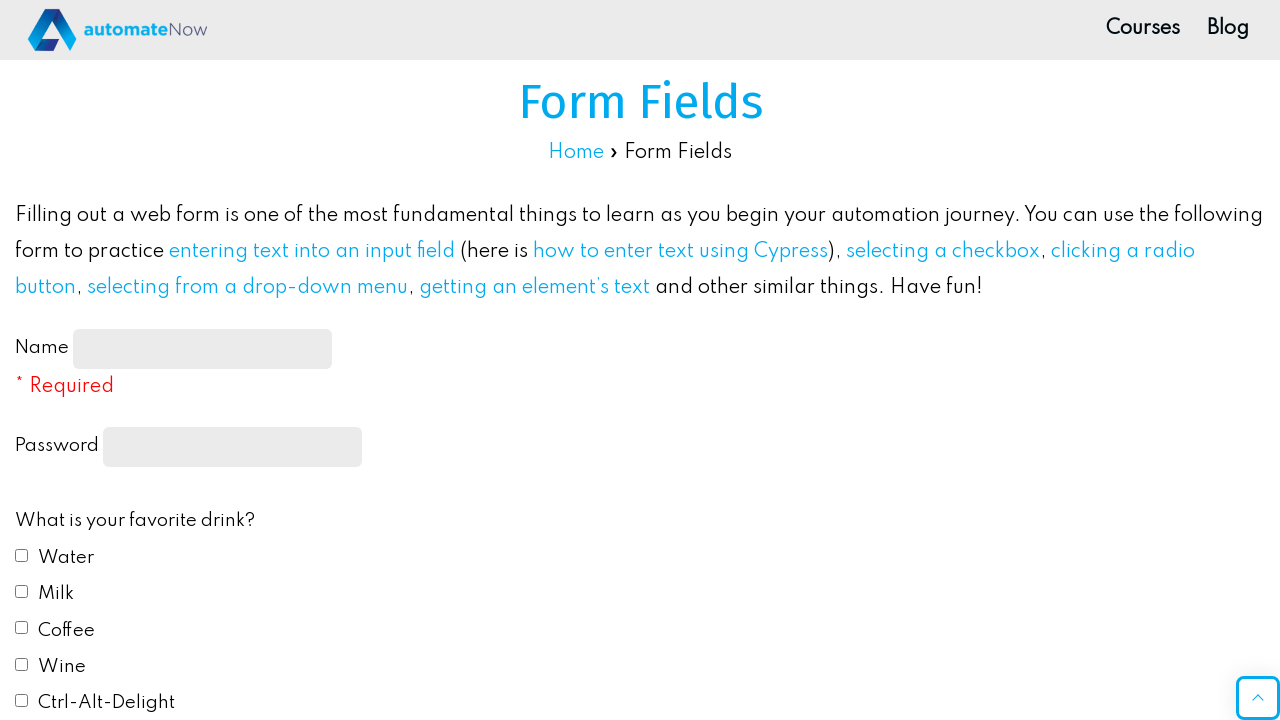

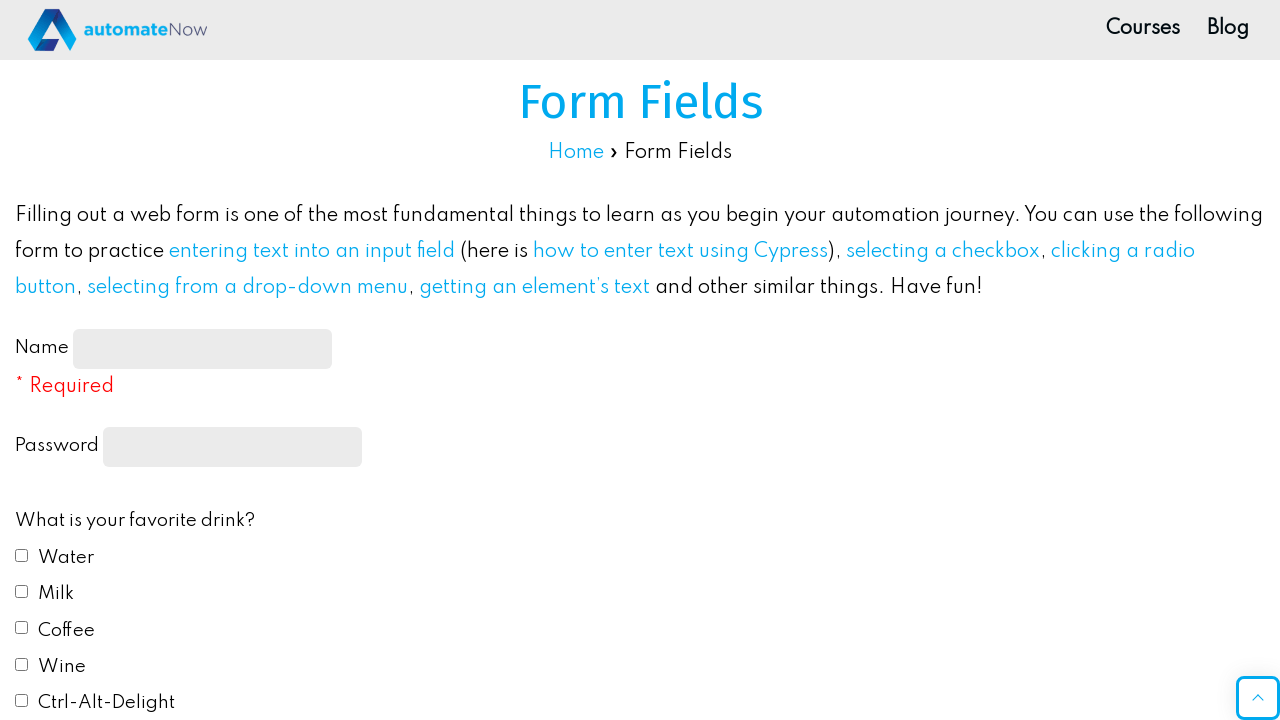